Tests opening a popup window by navigating to omayo.blogspot.com and clicking on the "Open a popup window" link

Starting URL: http://omayo.blogspot.com/

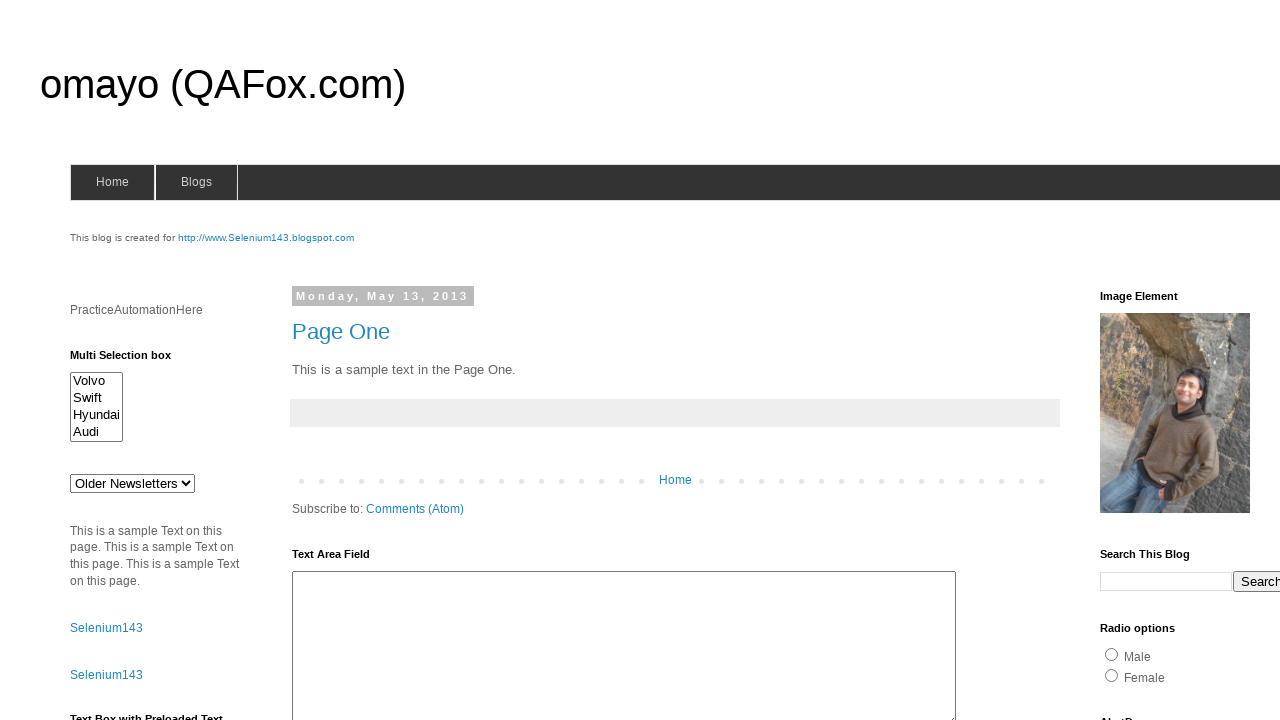

Navigated to omayo.blogspot.com
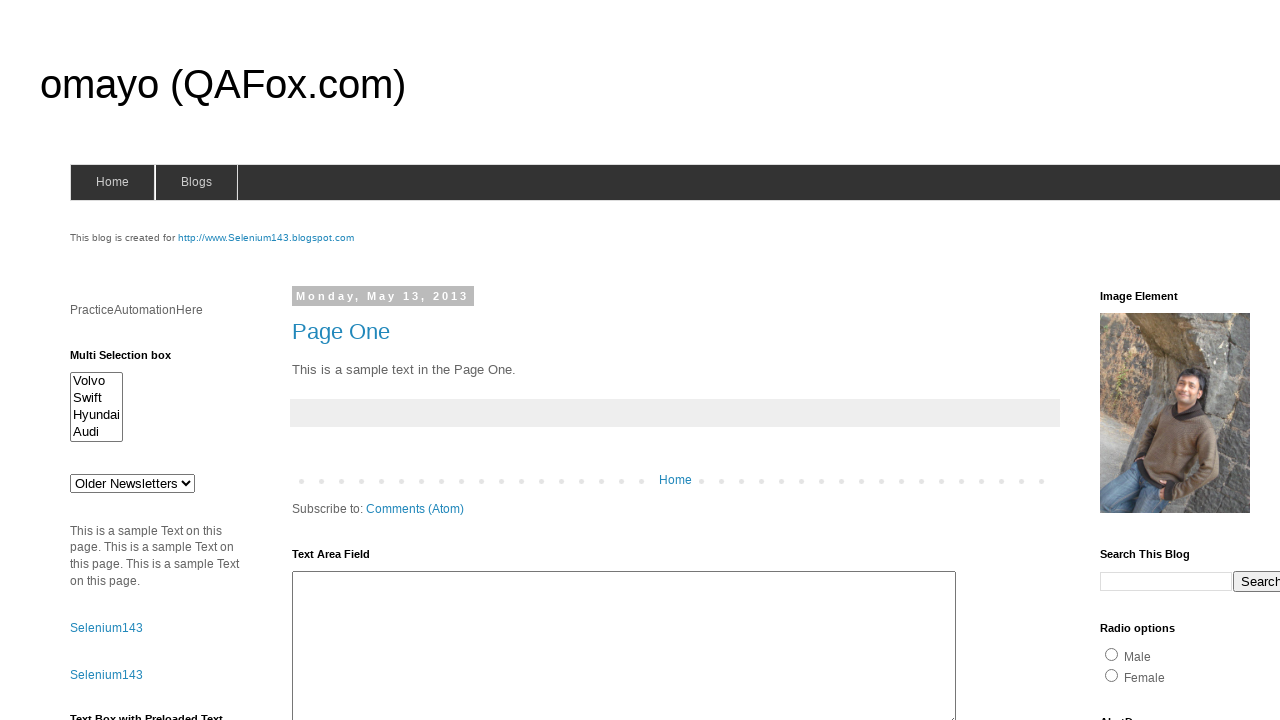

Clicked on 'Open a popup window' link at (132, 360) on text=Open a popup window
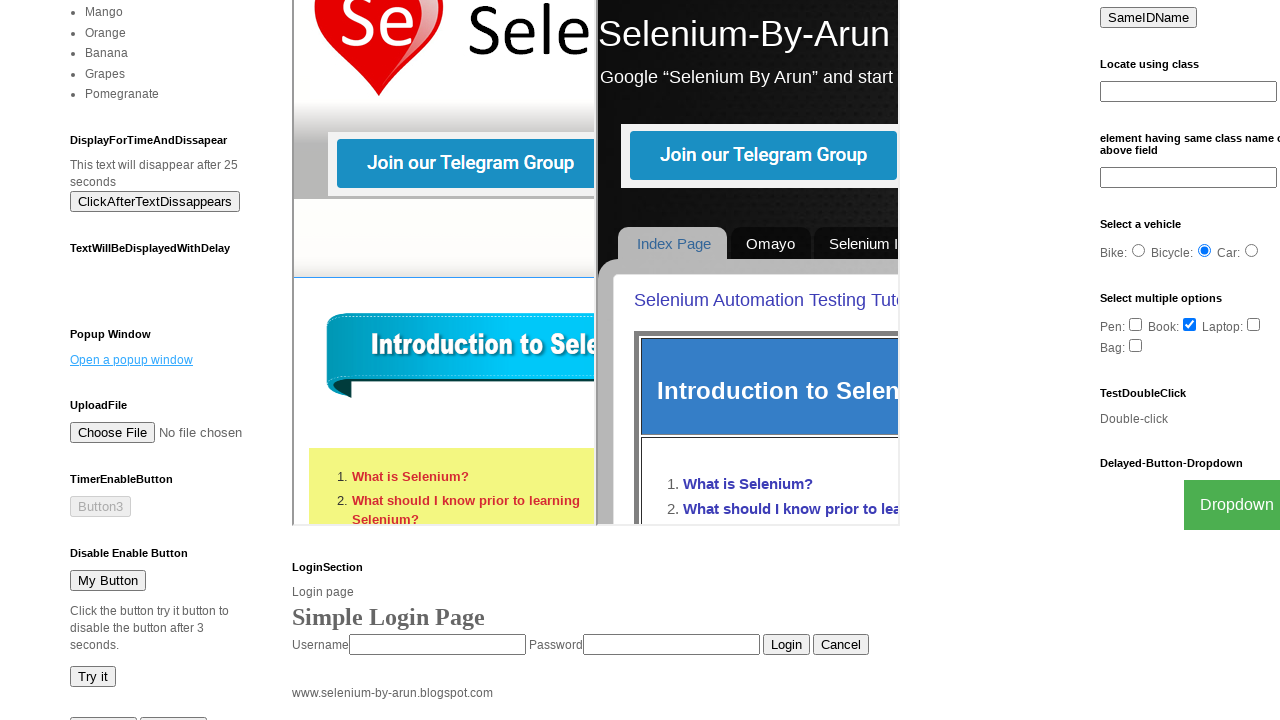

Popup window opened and reference obtained
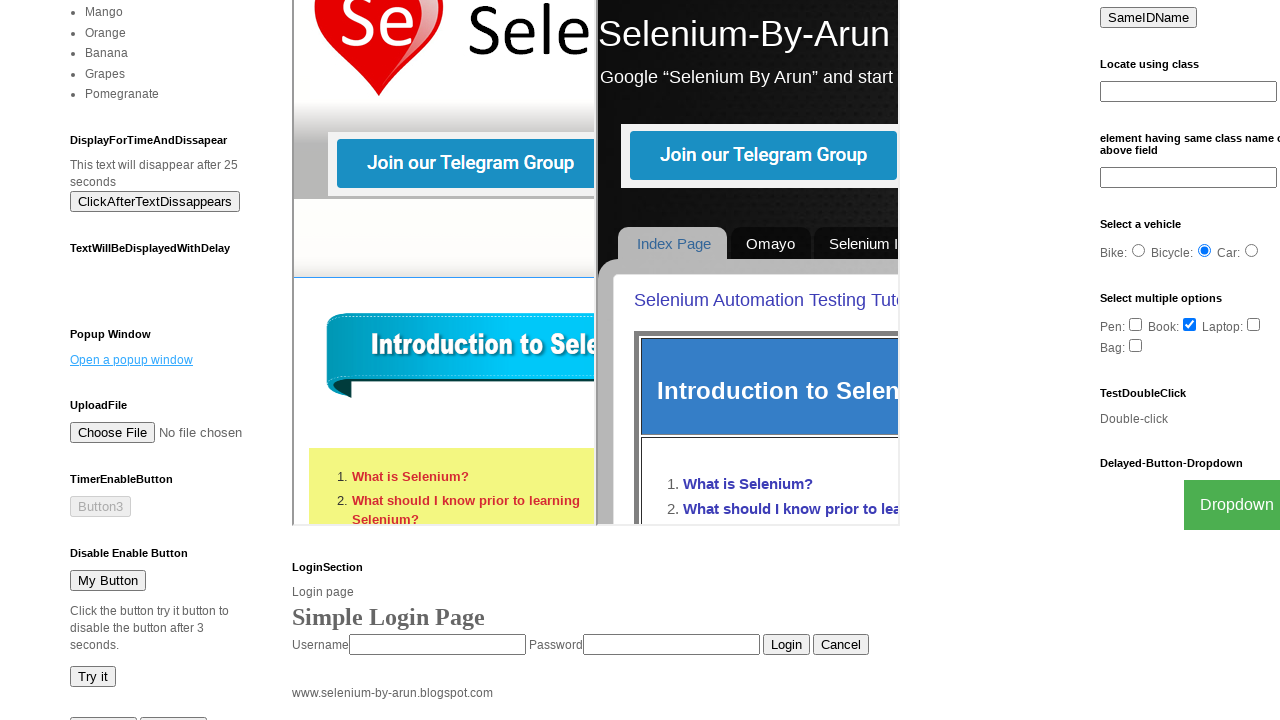

Popup page finished loading
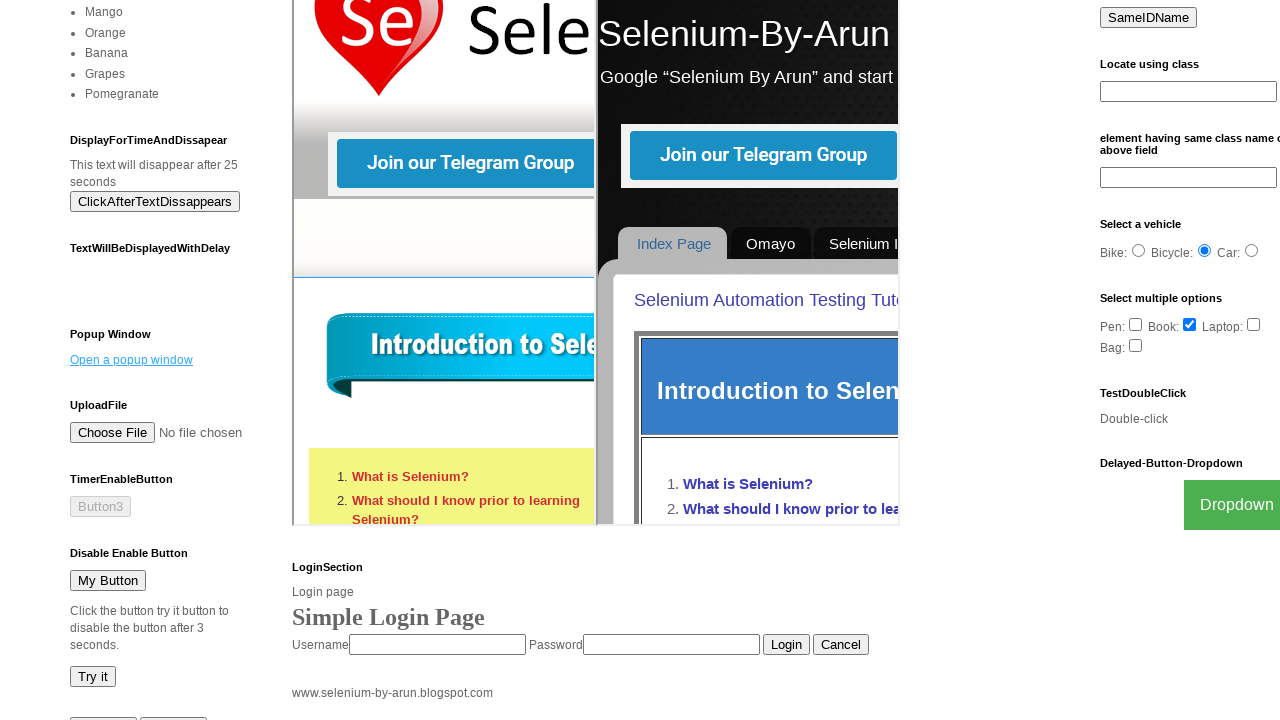

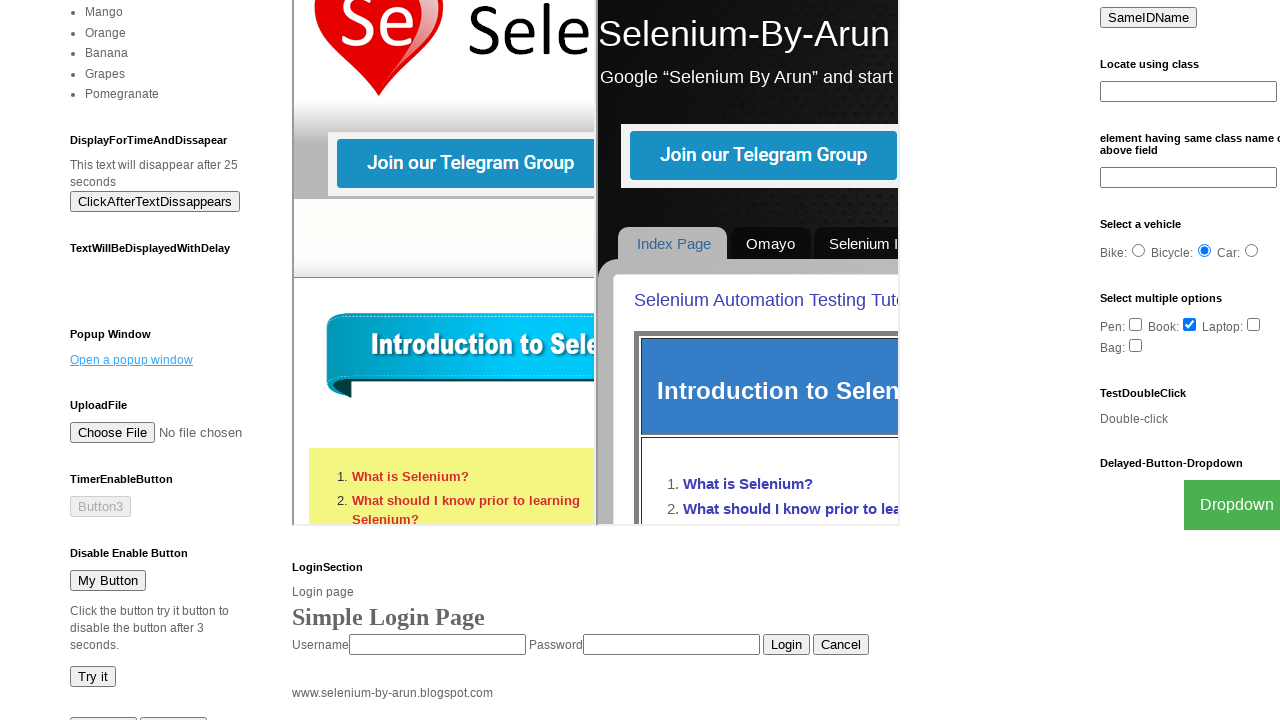